Tests browser navigation functionality by navigating between Puma and Nike websites using back, forward, and refresh operations

Starting URL: https://puma.com

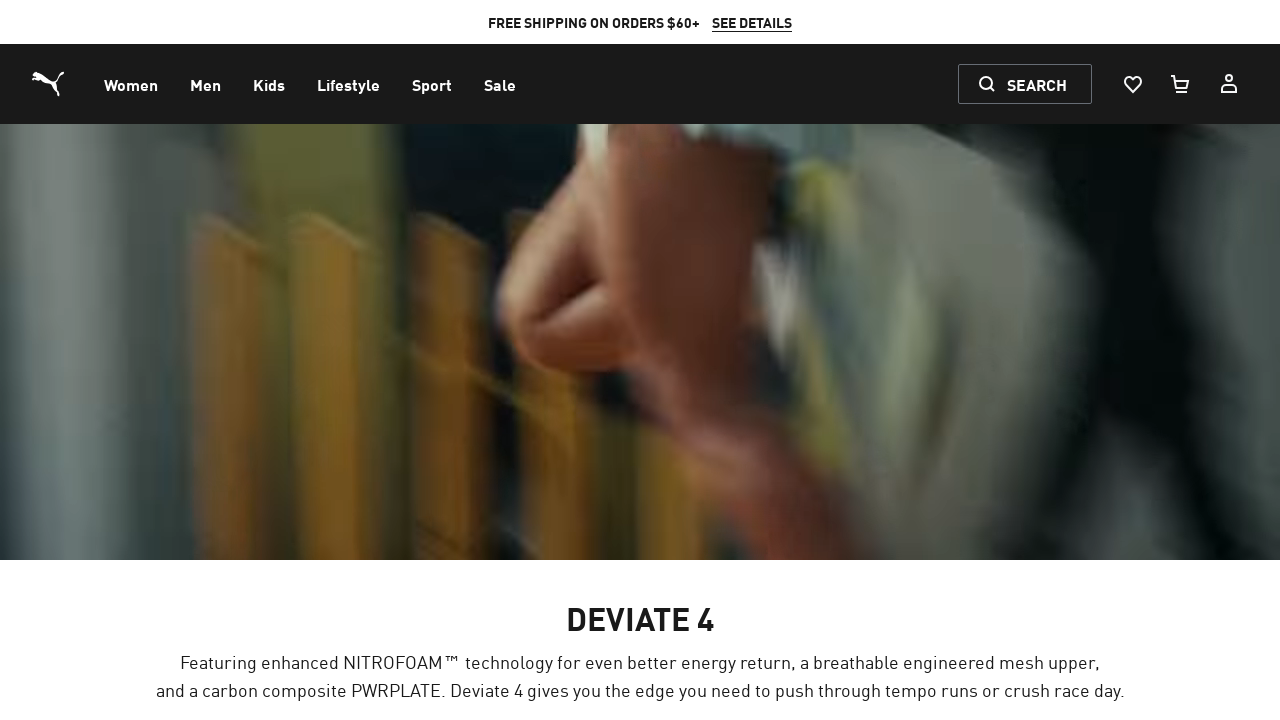

Navigated to Puma website at https://puma.com
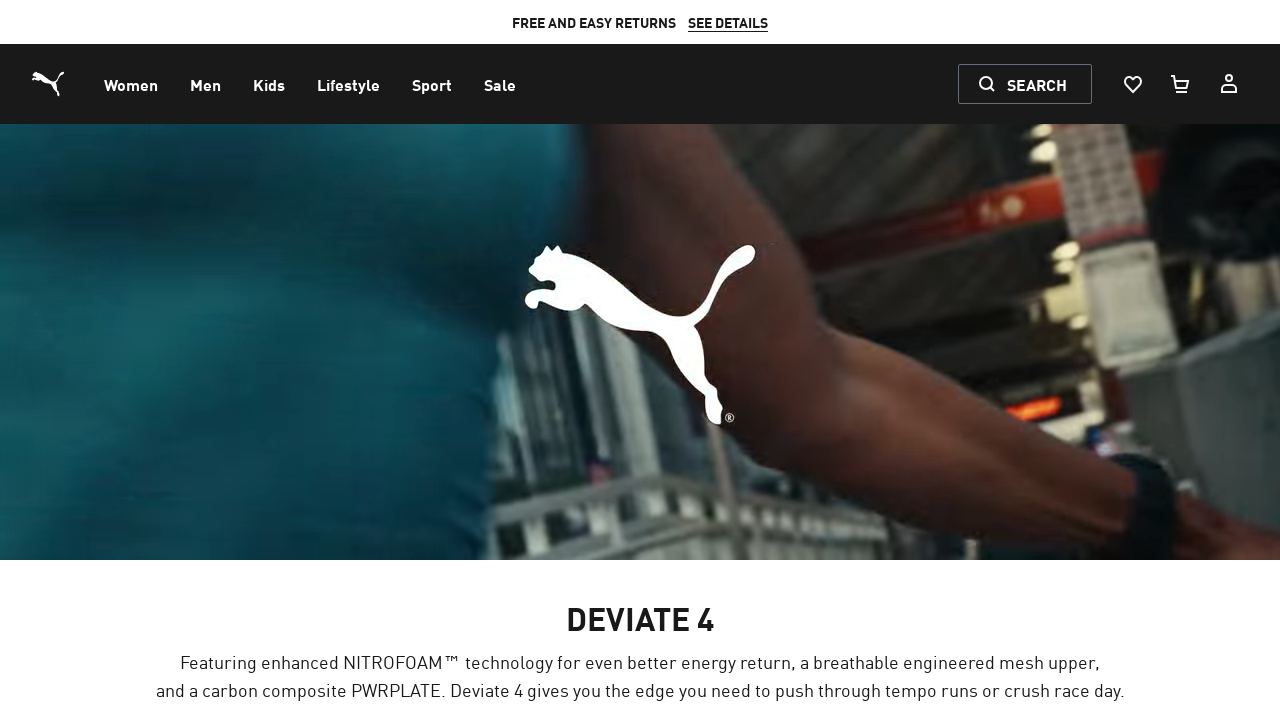

Navigated to Nike website at https://www.nike.com
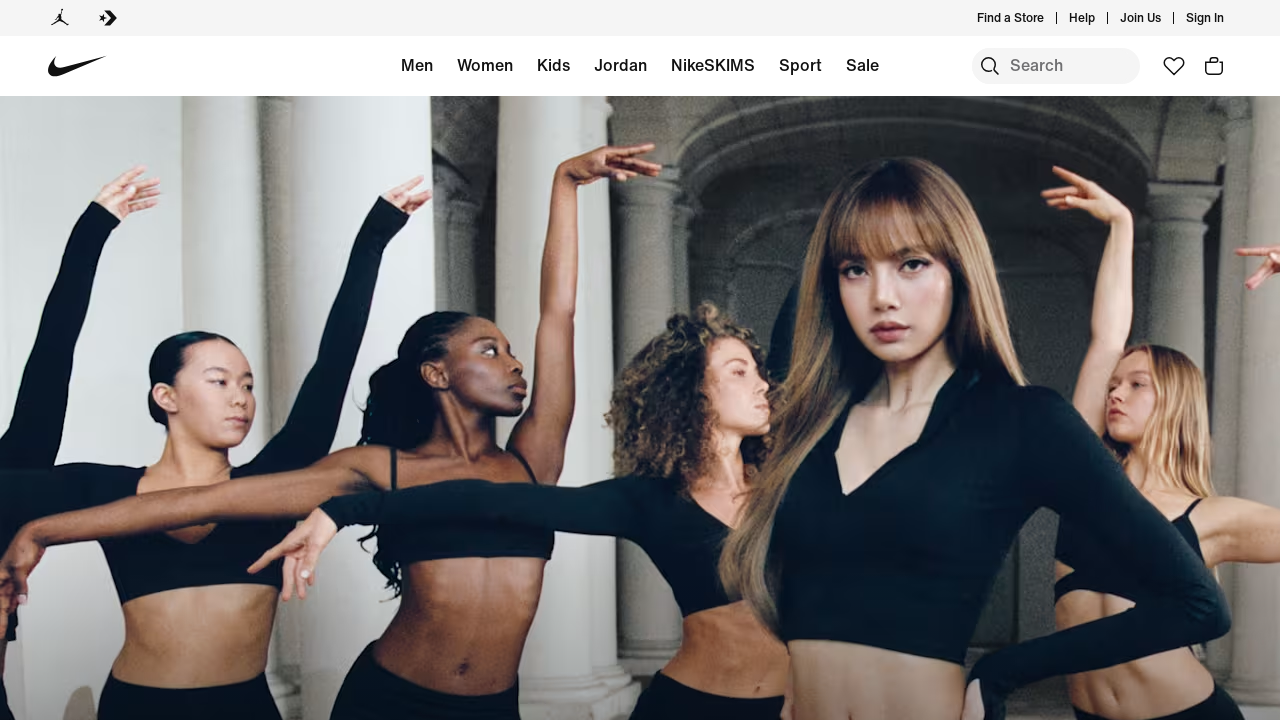

Navigated back to Puma website
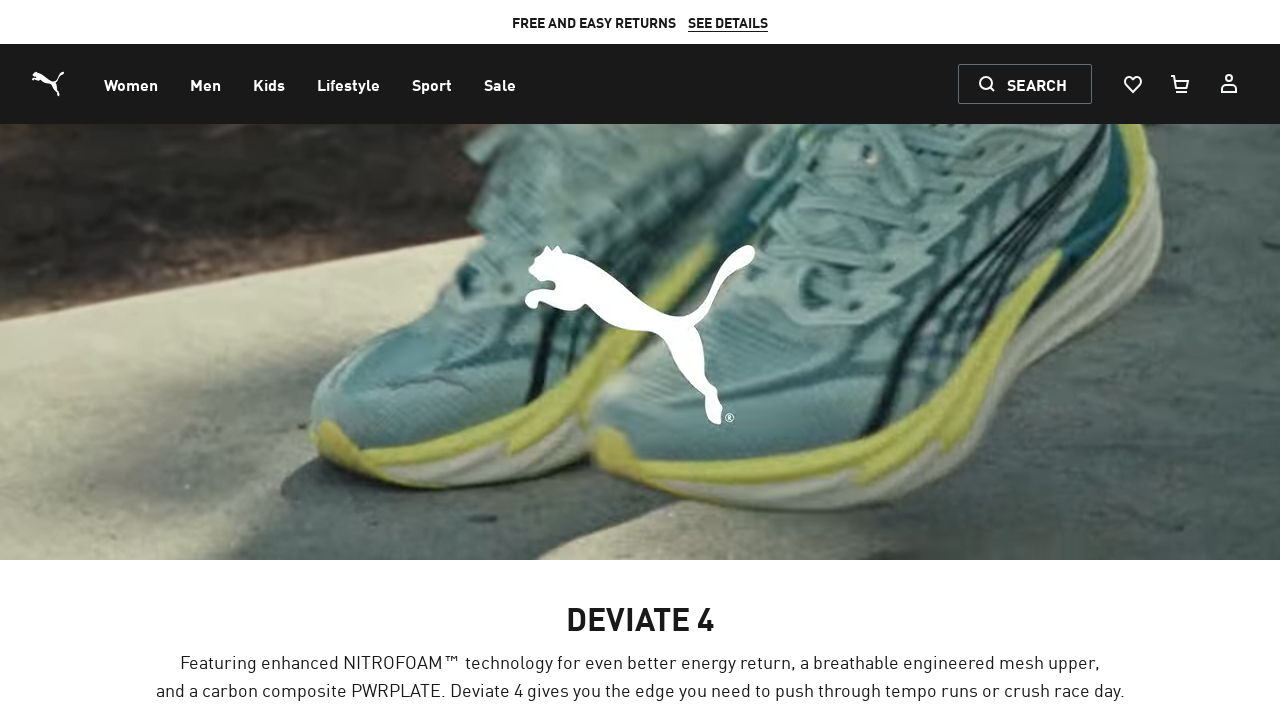

Navigated forward to Nike website
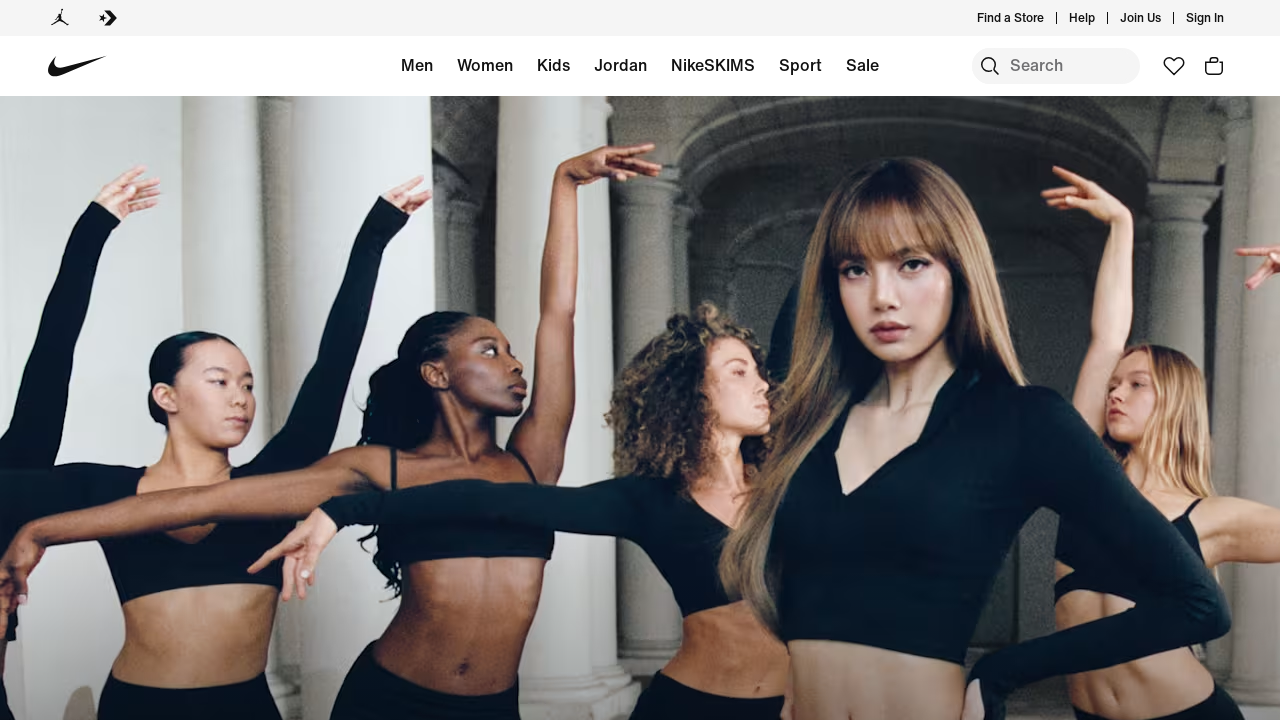

Refreshed the current Nike page
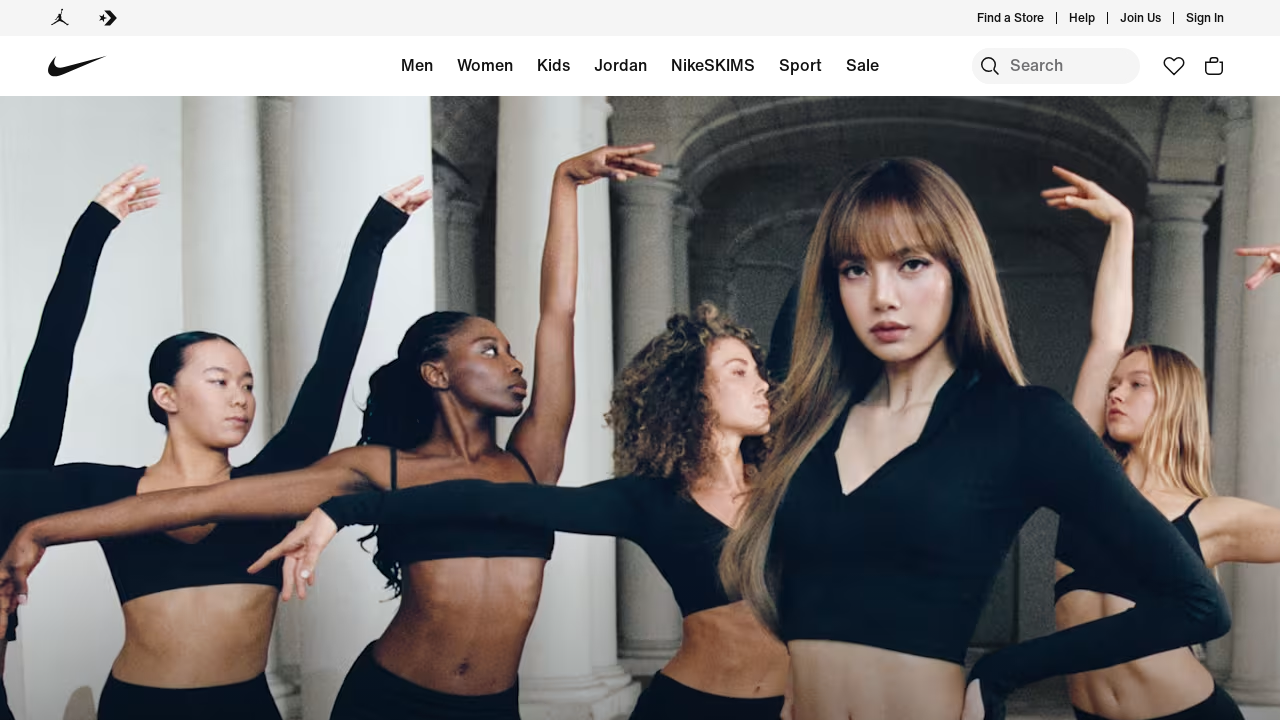

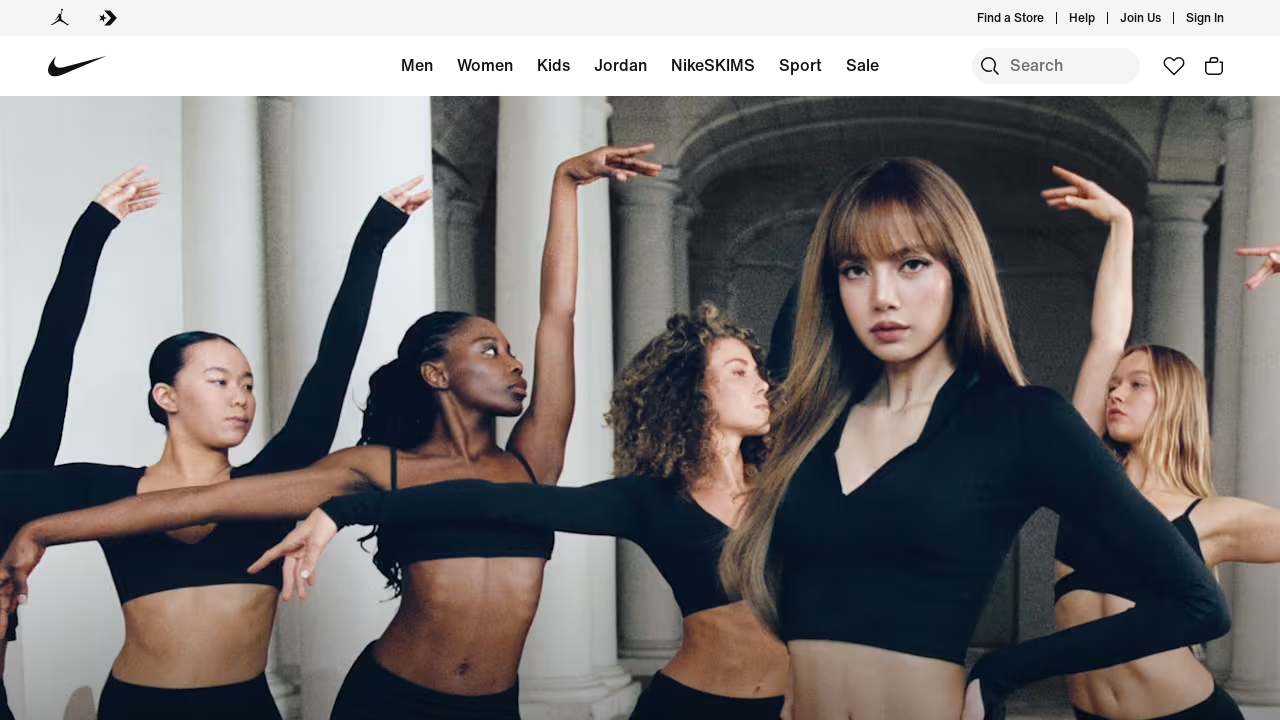